Tests enabling a disabled text field using JavaScript and entering text into it

Starting URL: https://seleniumpractise.blogspot.com/2016/09/how-to-work-with-disable-textbox-or.html

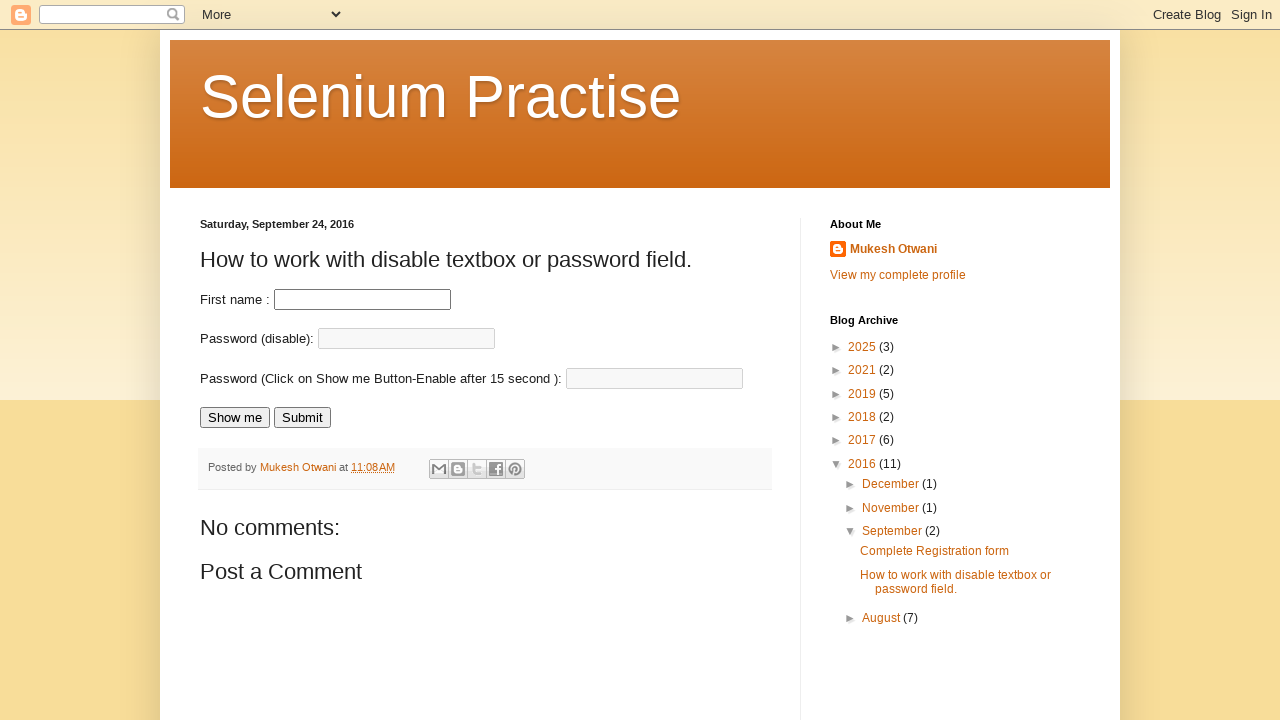

Navigated to disabled textbox practice page
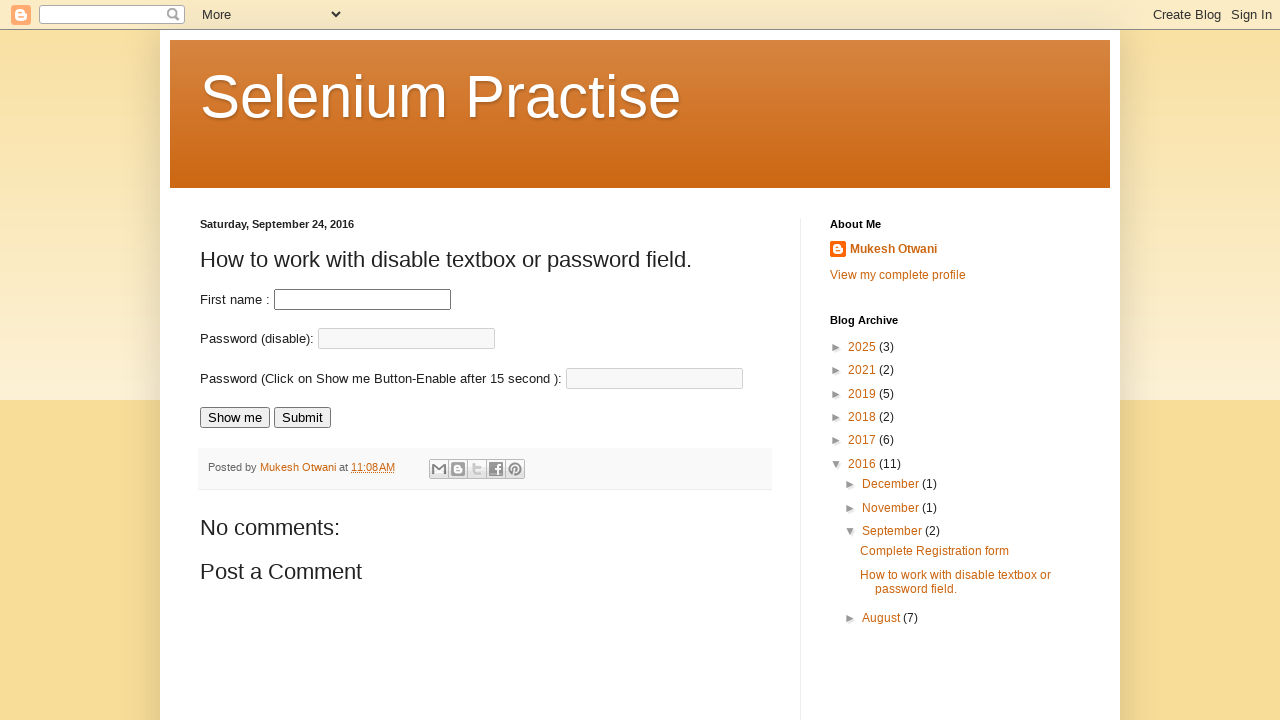

Executed JavaScript to enable the disabled password field
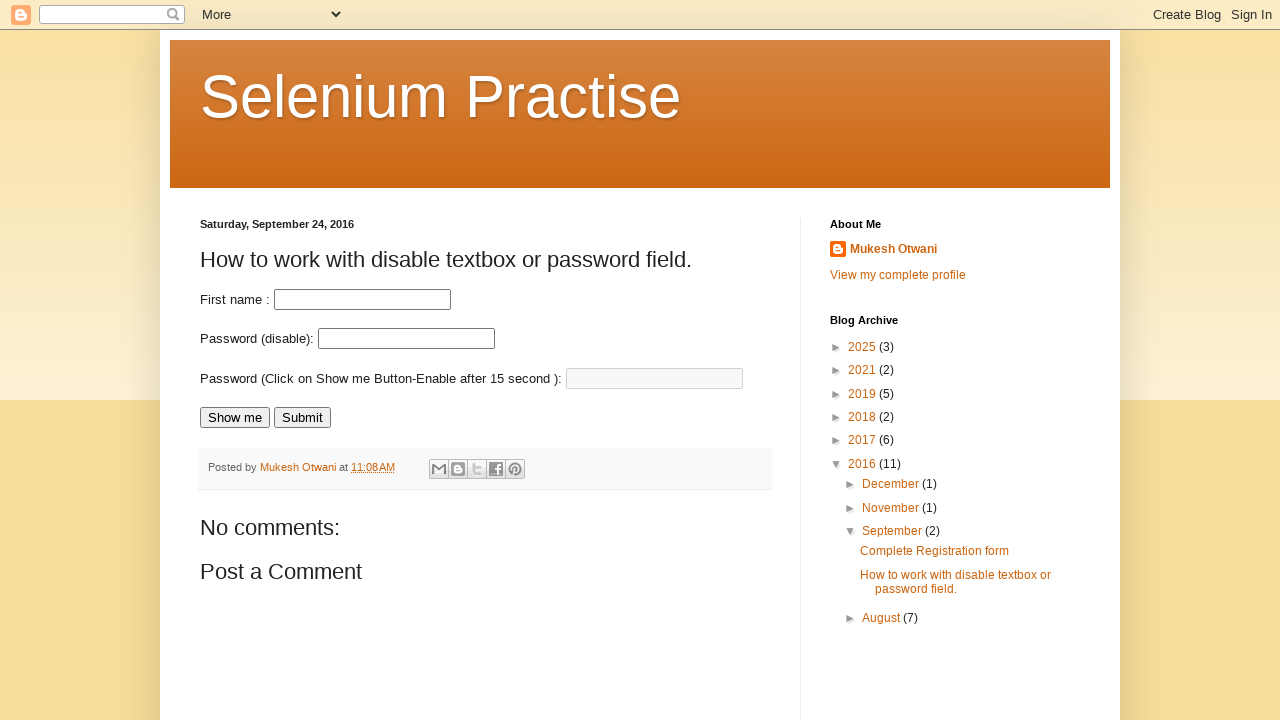

Entered 'passwordData' into the enabled password field on #pass
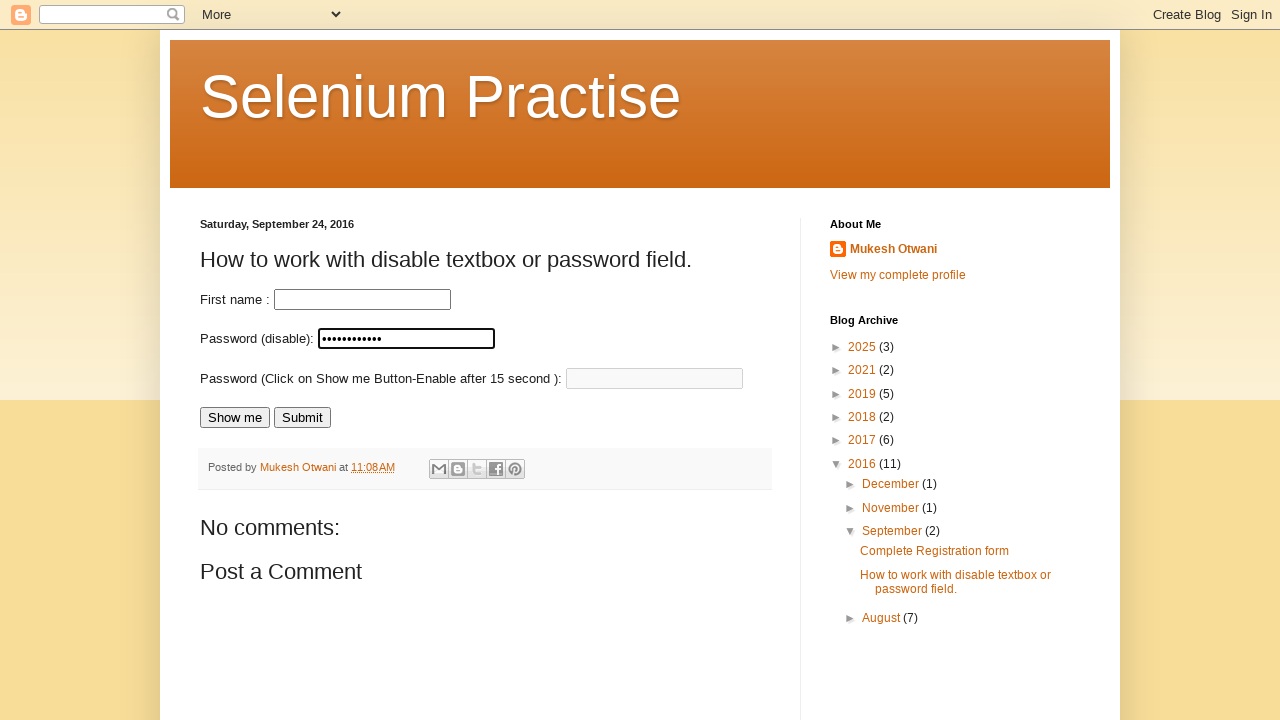

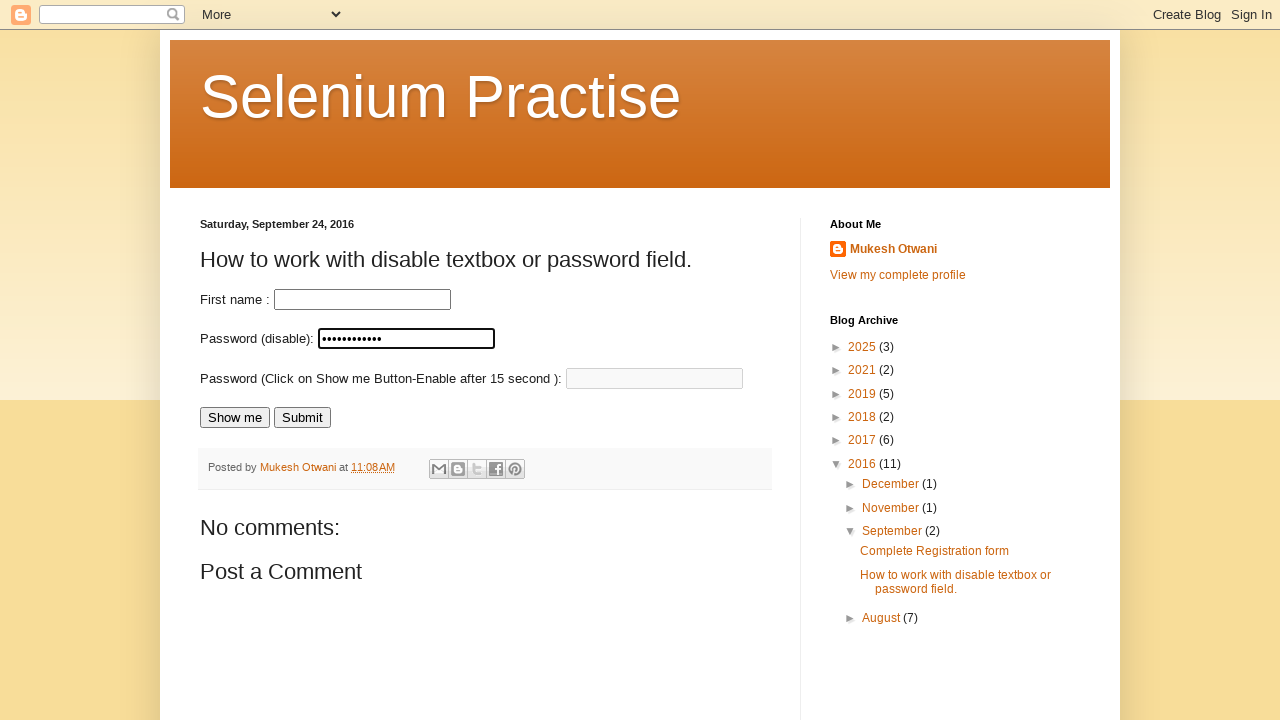